Tests the size filter by clicking the S size filter and verifying the item count displayed in the text decreases

Starting URL: https://react-shopping-cart-67954.firebaseapp.com/

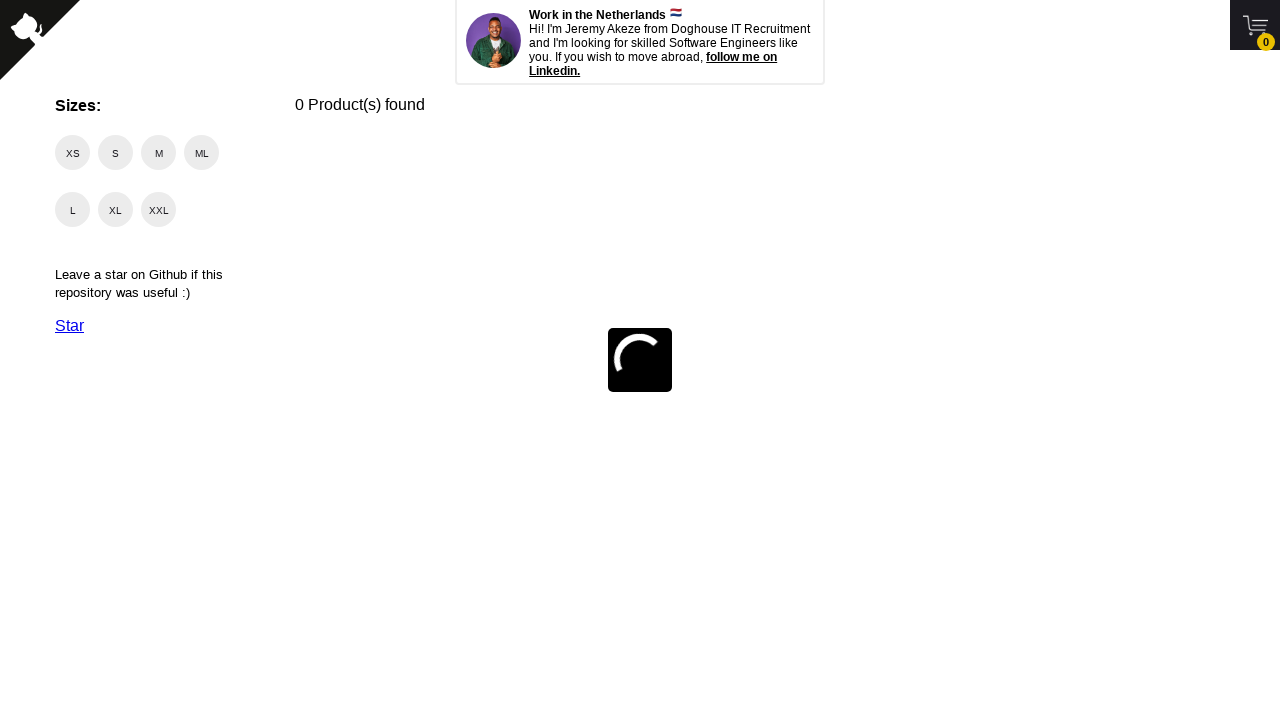

Waited 2 seconds for products to load
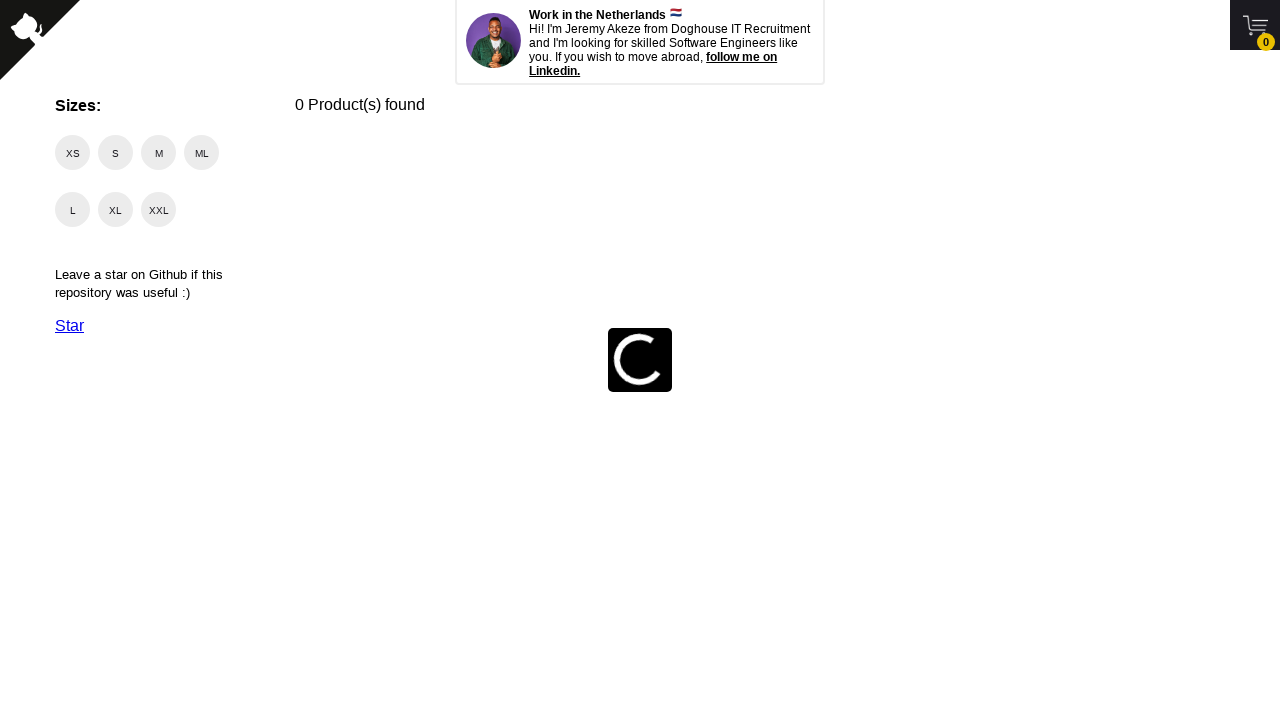

Waited for item count text to appear
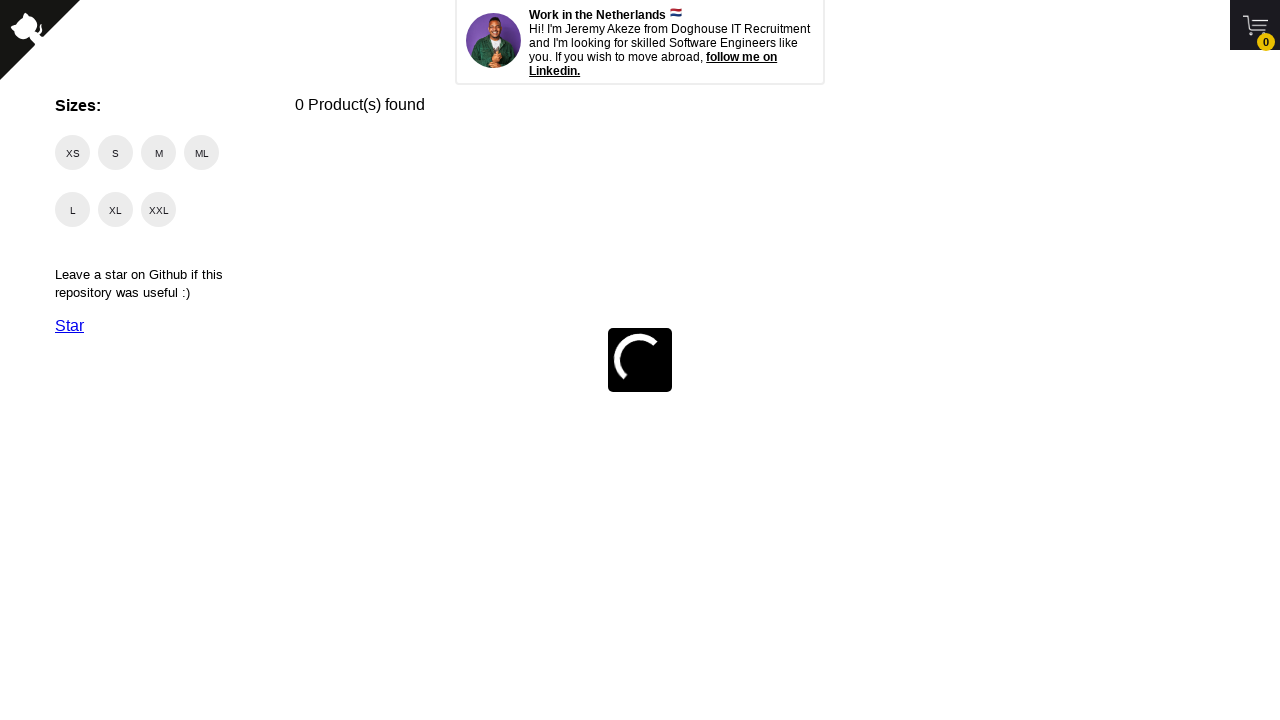

Clicked S size filter at (116, 152) on xpath=//span[@class='checkmark'][text()='S']
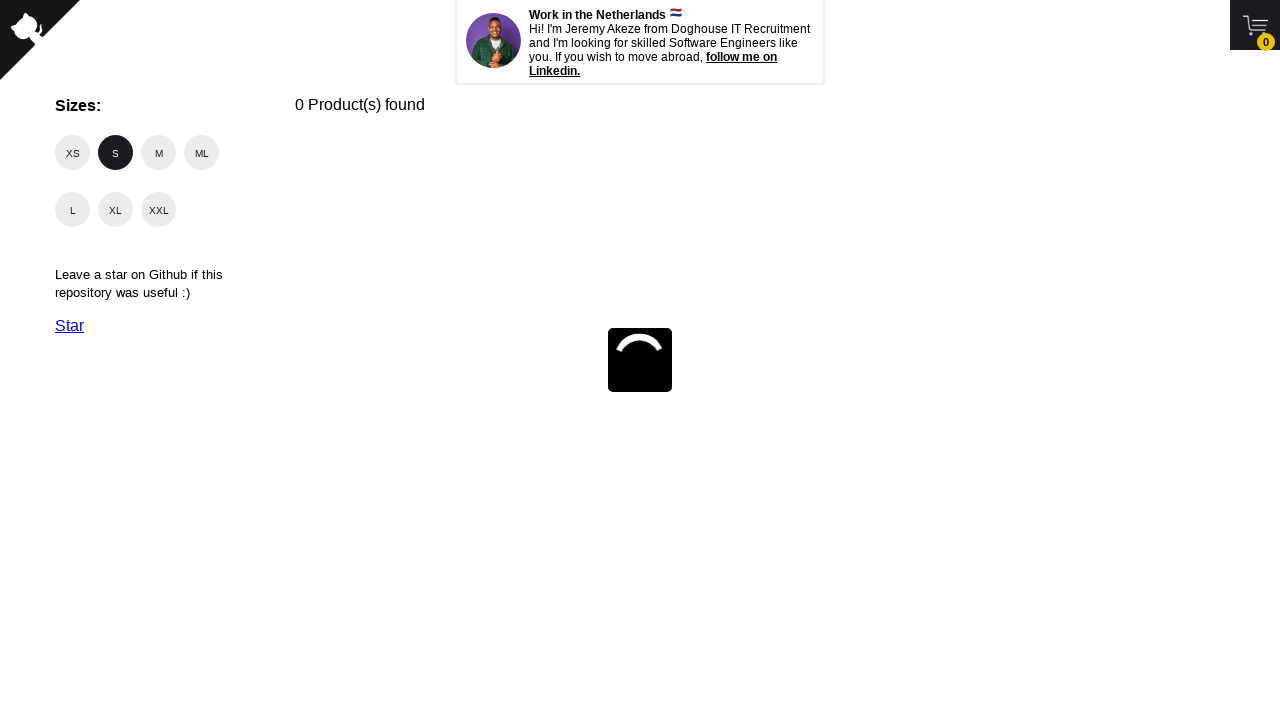

Waited 2 seconds for size filter to apply
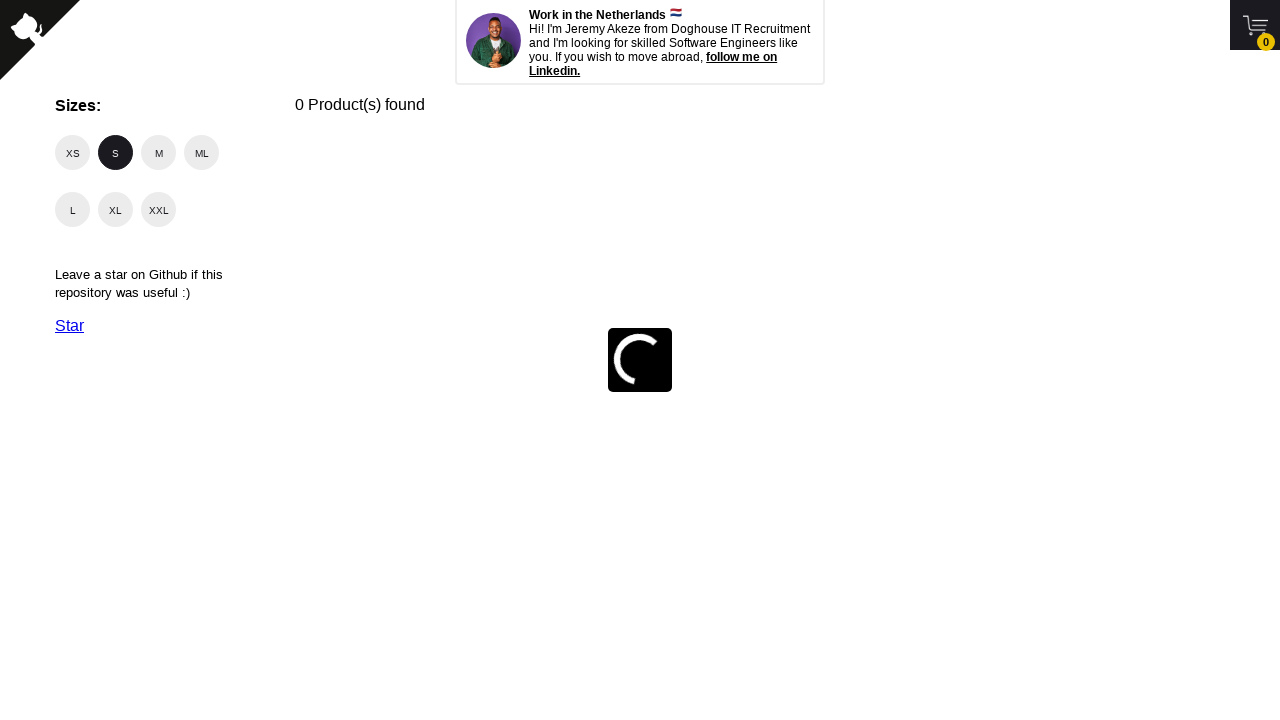

Verified filtered item count text is displayed
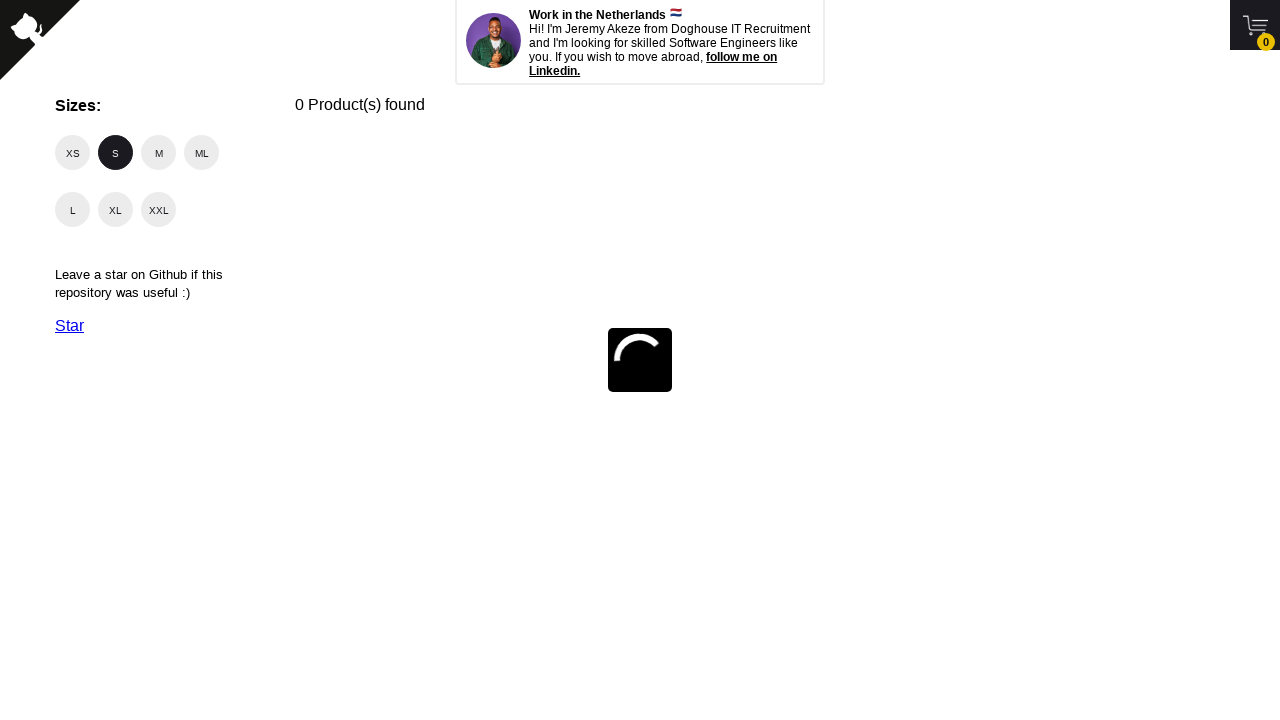

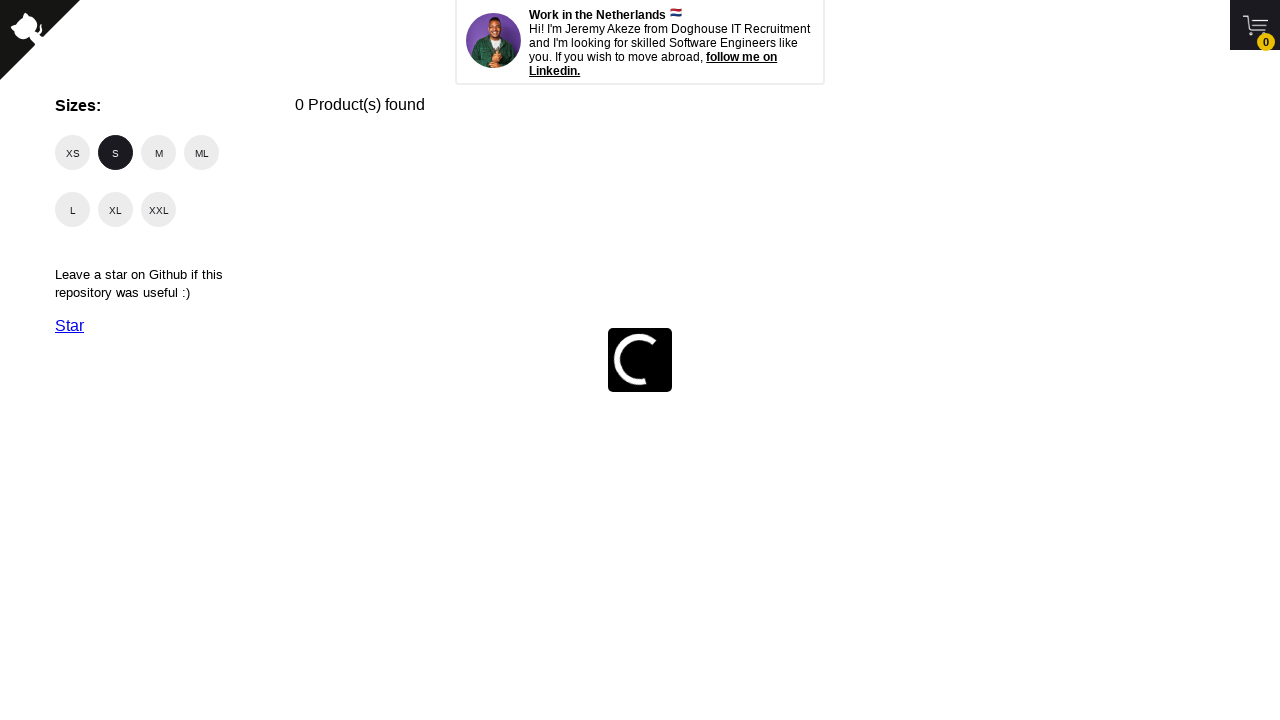